Tests checkbox functionality by navigating to the checkboxes page, selecting the first checkbox and unselecting the second checkbox, then verifying their states.

Starting URL: https://the-internet.herokuapp.com/

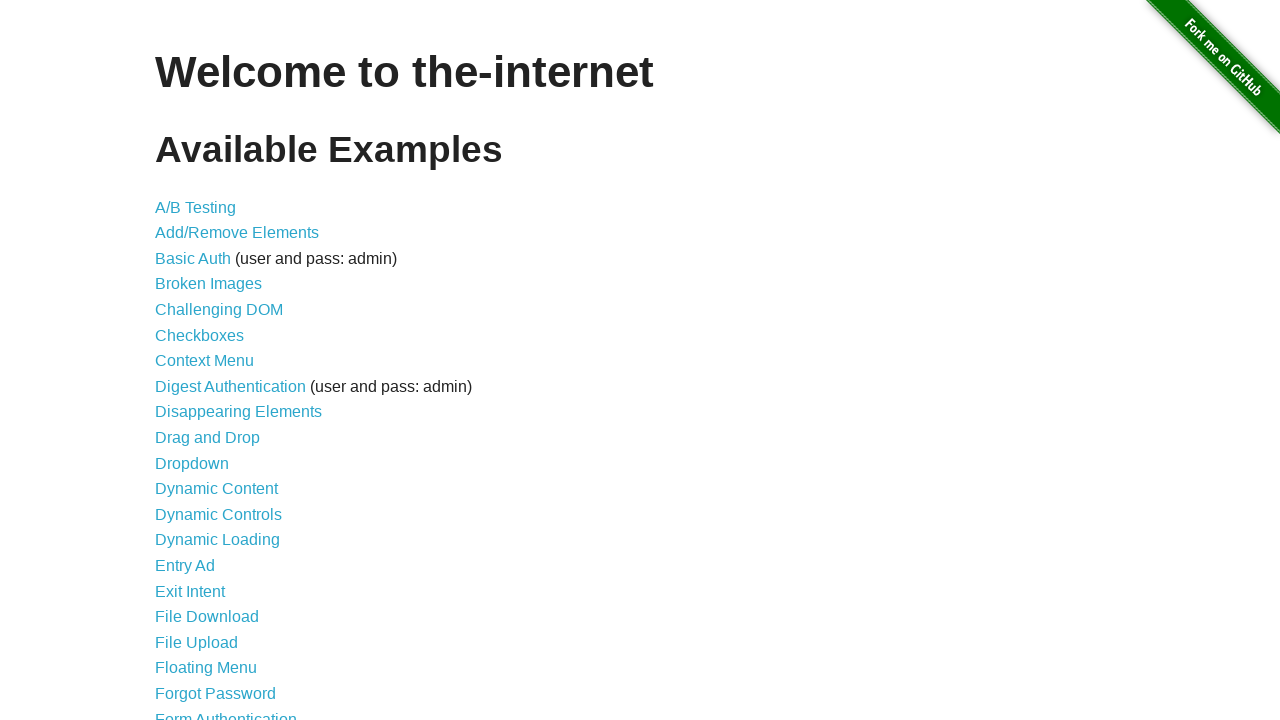

Clicked on Checkboxes link to navigate to checkboxes page at (200, 335) on text=Checkboxes
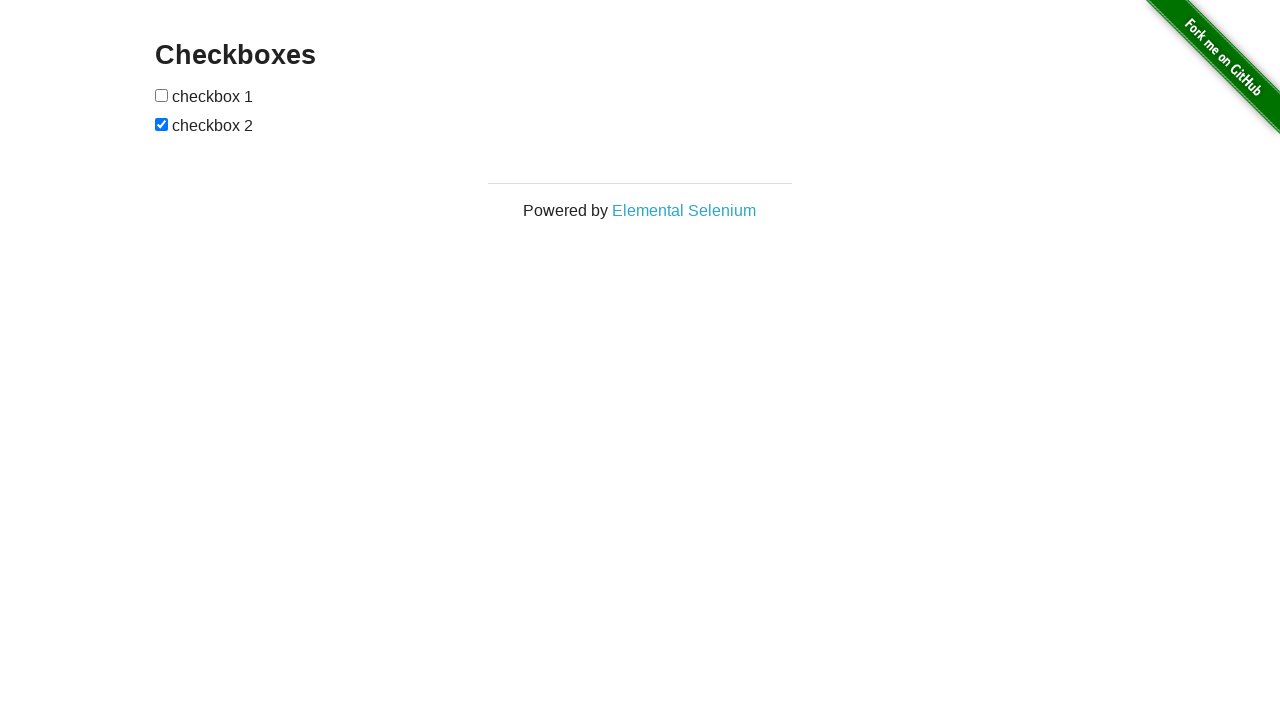

Checkboxes loaded and became visible
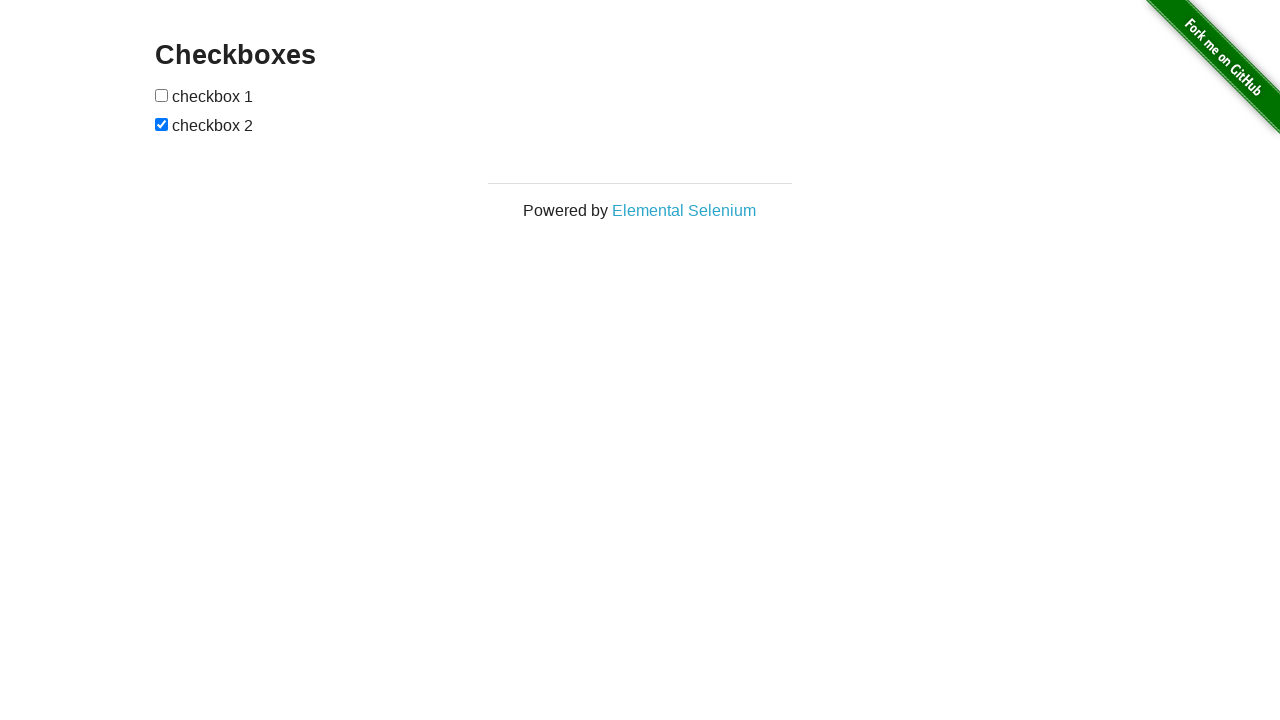

Clicked first checkbox to select it at (162, 95) on (//input[@type='checkbox'])[1]
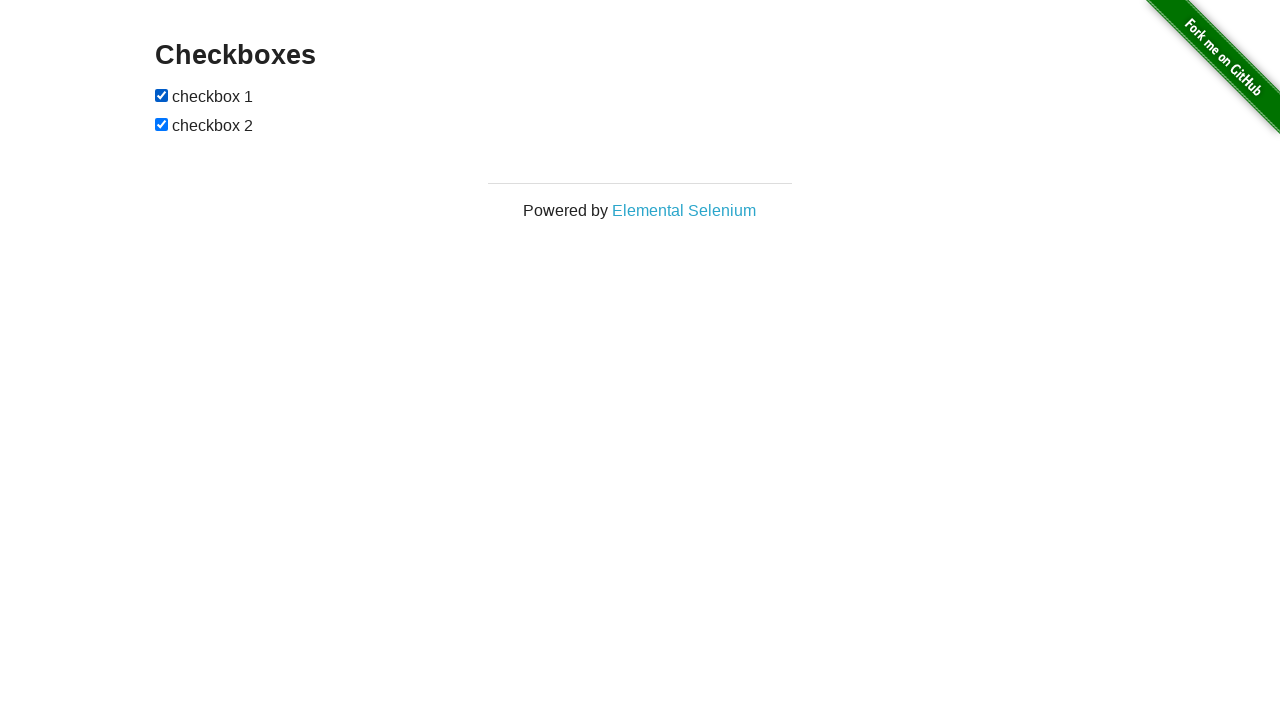

Clicked second checkbox to unselect it at (162, 124) on (//input[@type='checkbox'])[2]
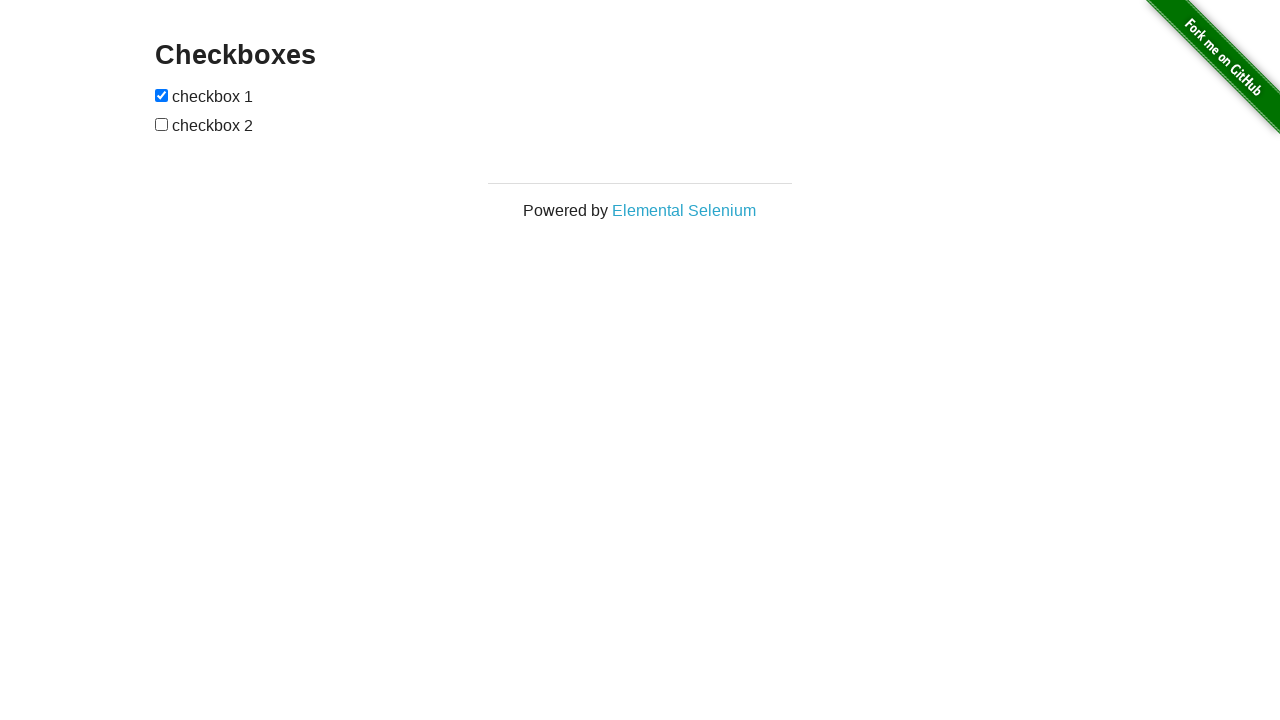

Located first checkbox element
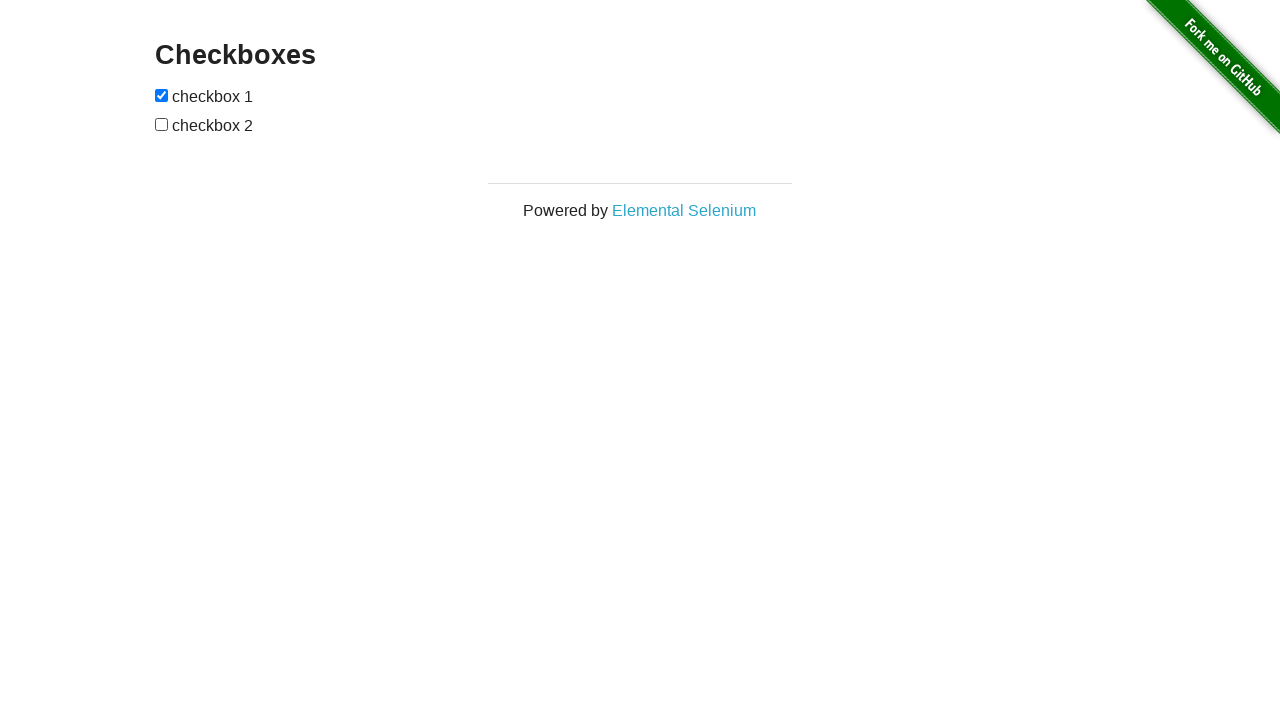

Verified first checkbox is selected
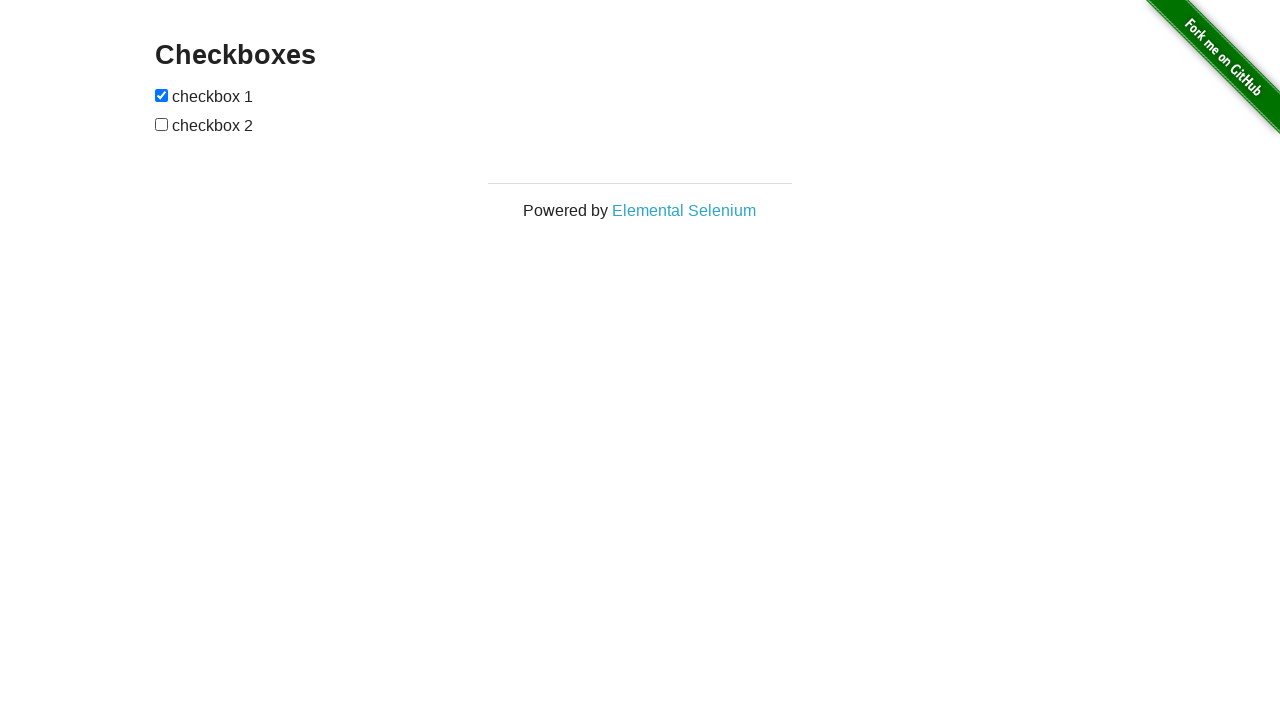

Located second checkbox element
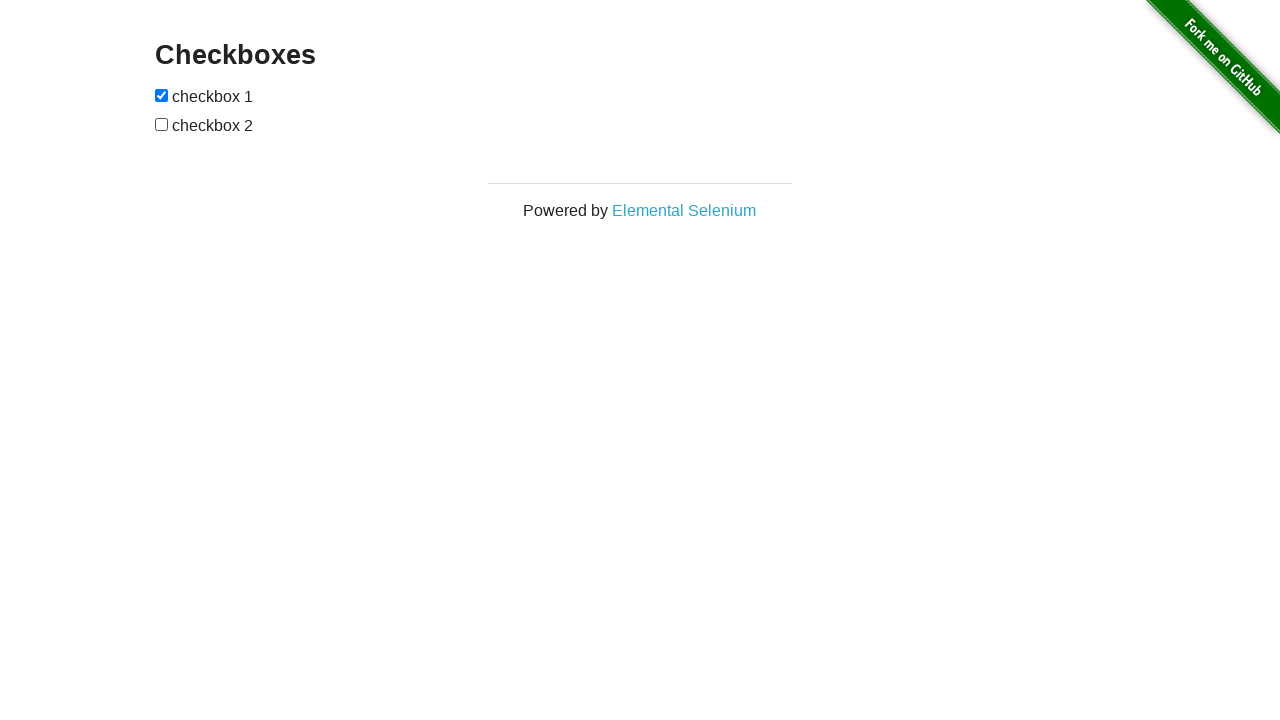

Verified second checkbox is not selected
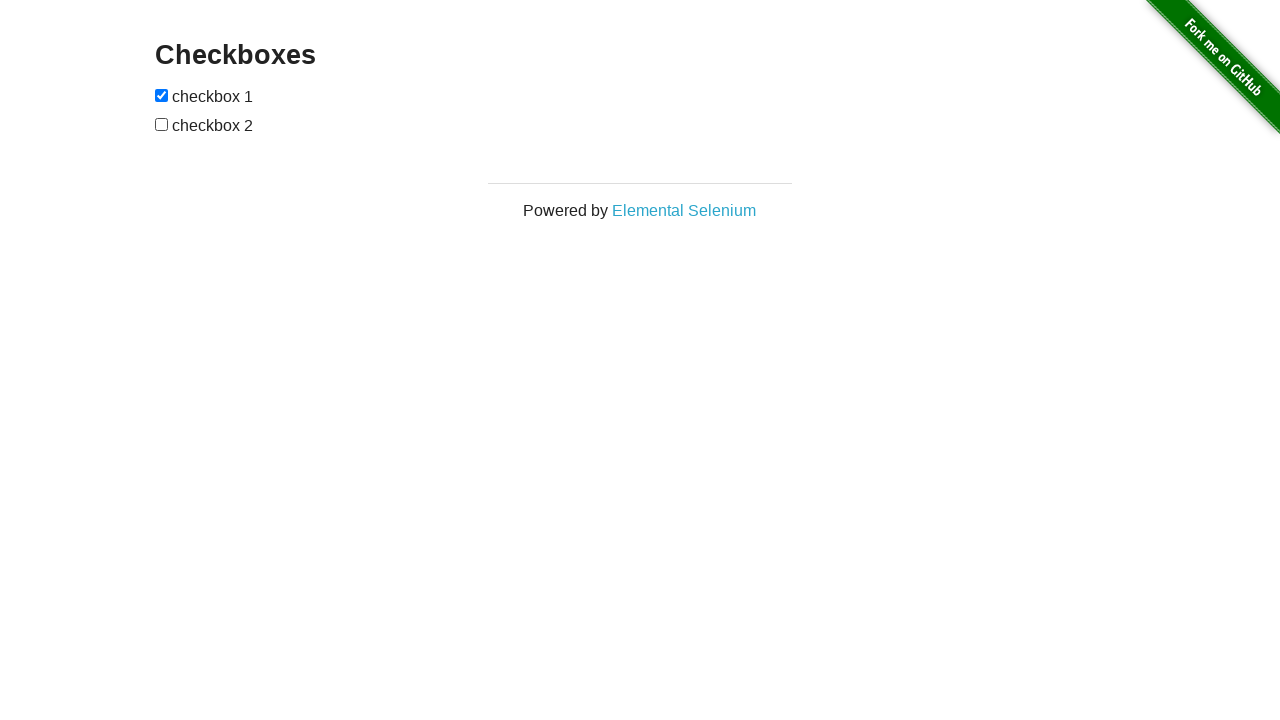

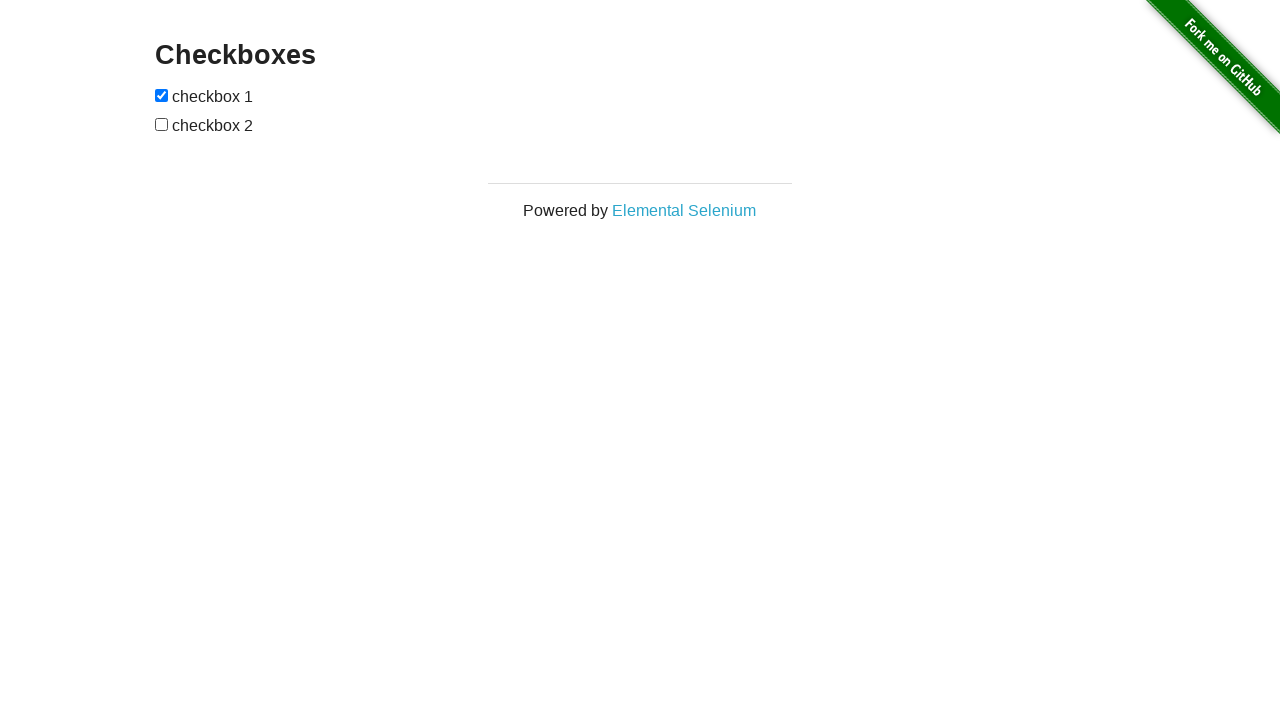